Tests that new todo items are appended to the bottom of the list by creating 3 items.

Starting URL: https://demo.playwright.dev/todomvc

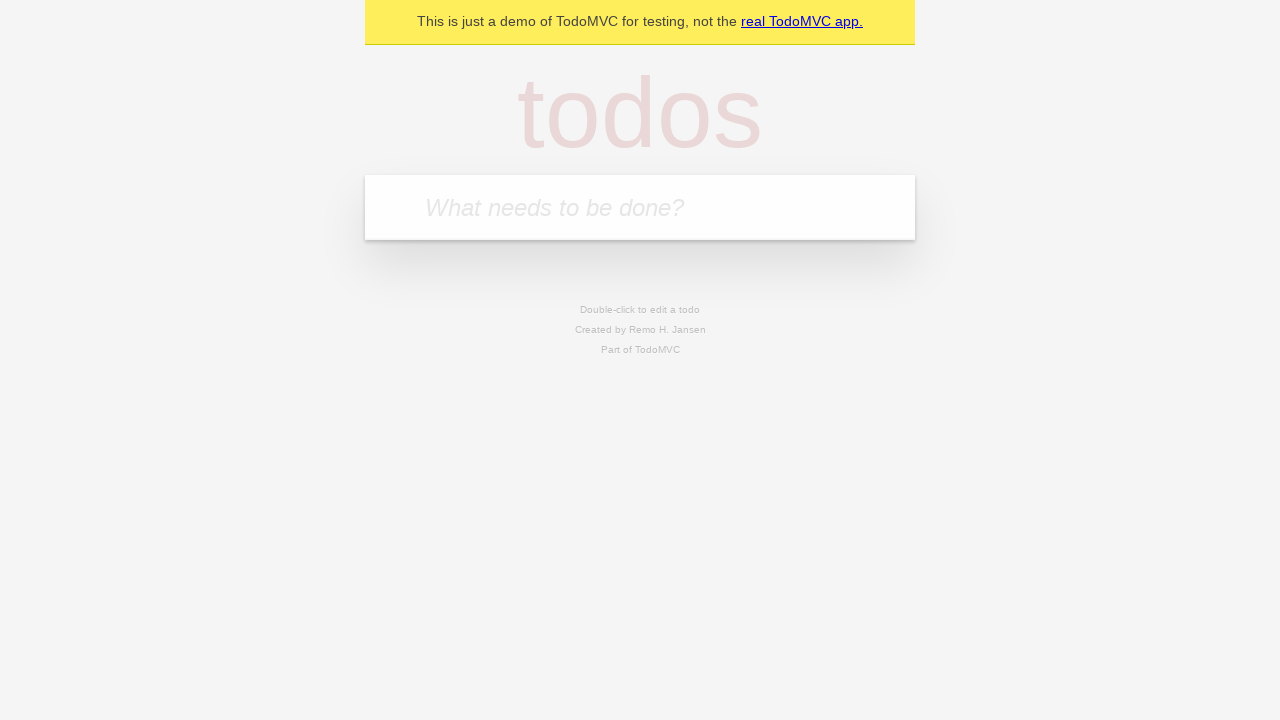

Filled todo input with 'buy some cheese' on .new-todo
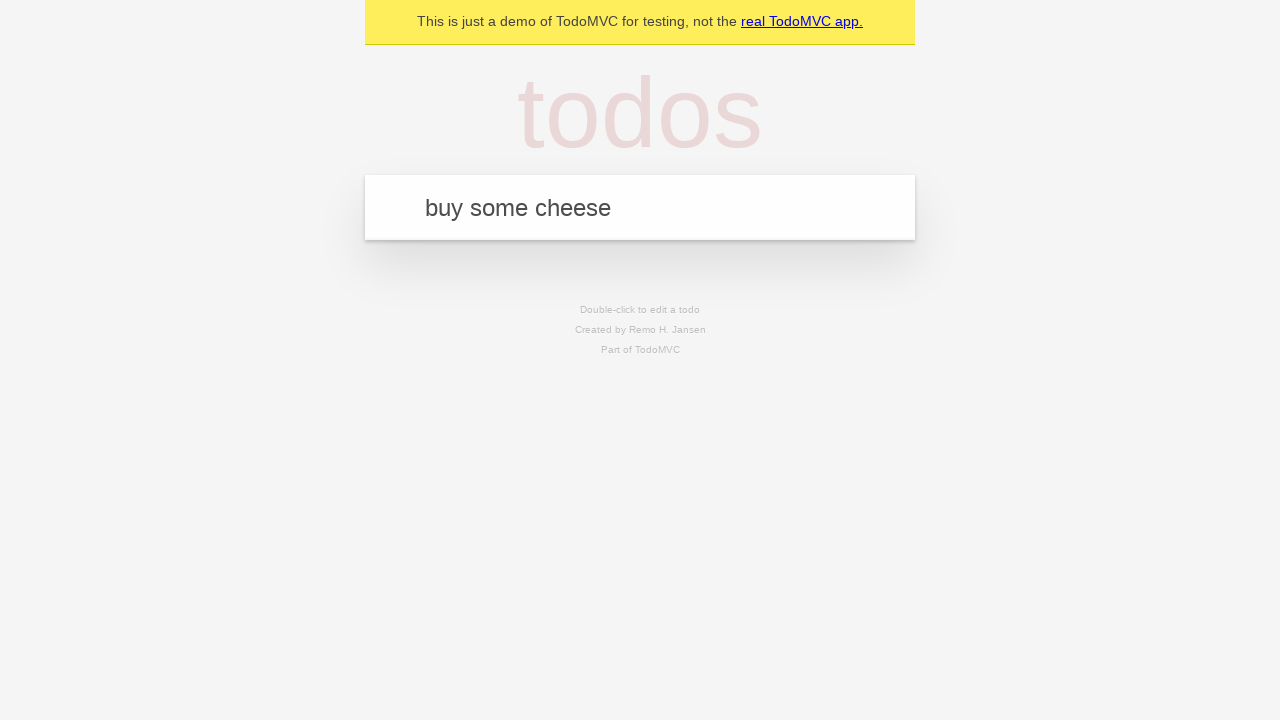

Pressed Enter to add first todo item on .new-todo
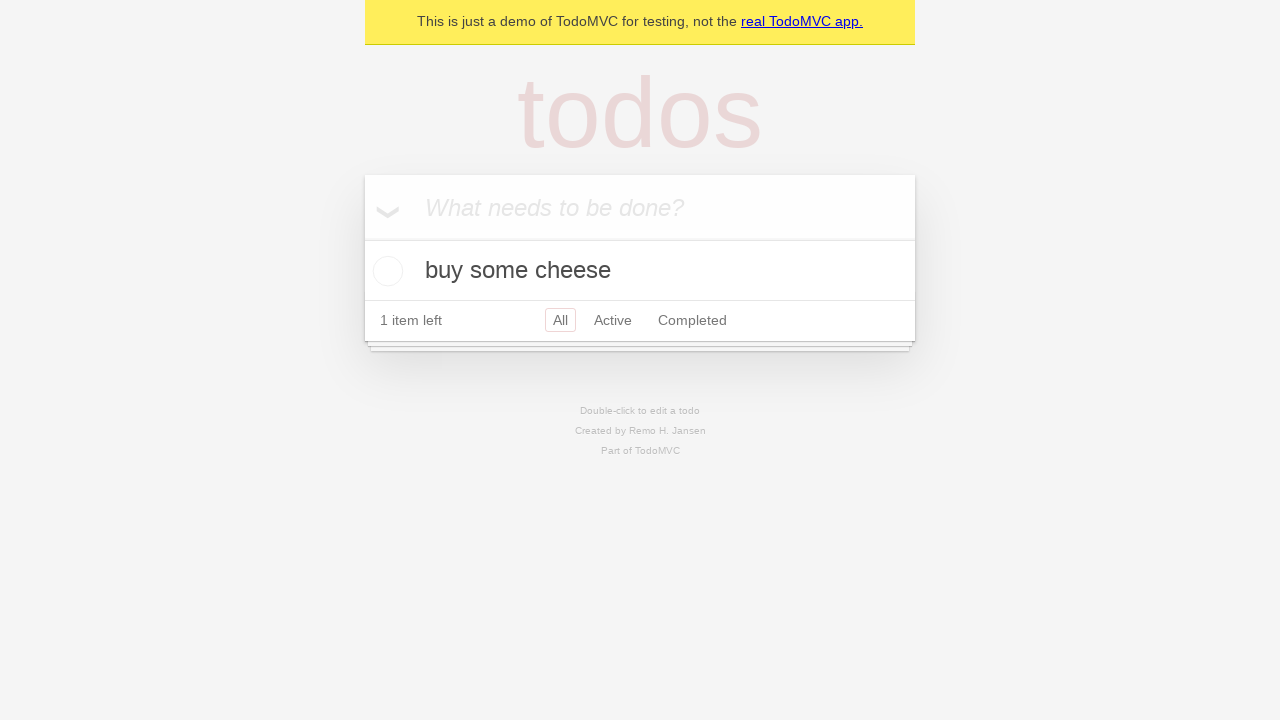

Filled todo input with 'feed the cat' on .new-todo
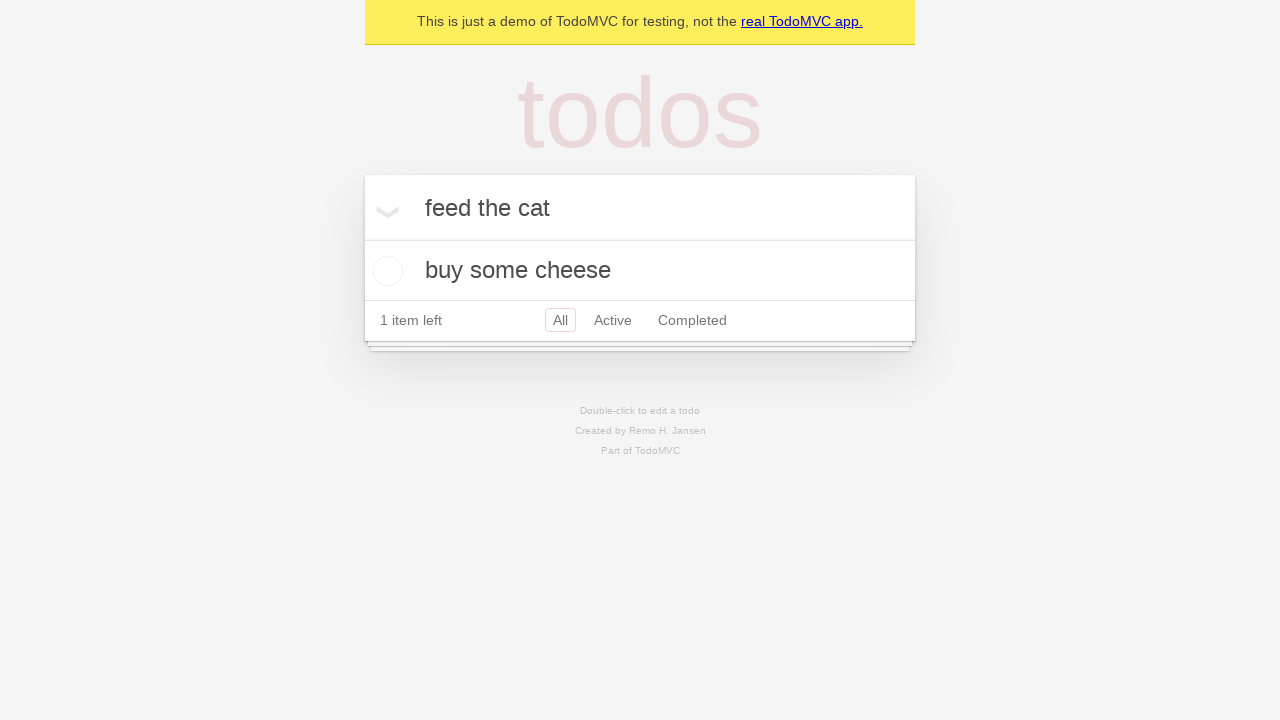

Pressed Enter to add second todo item on .new-todo
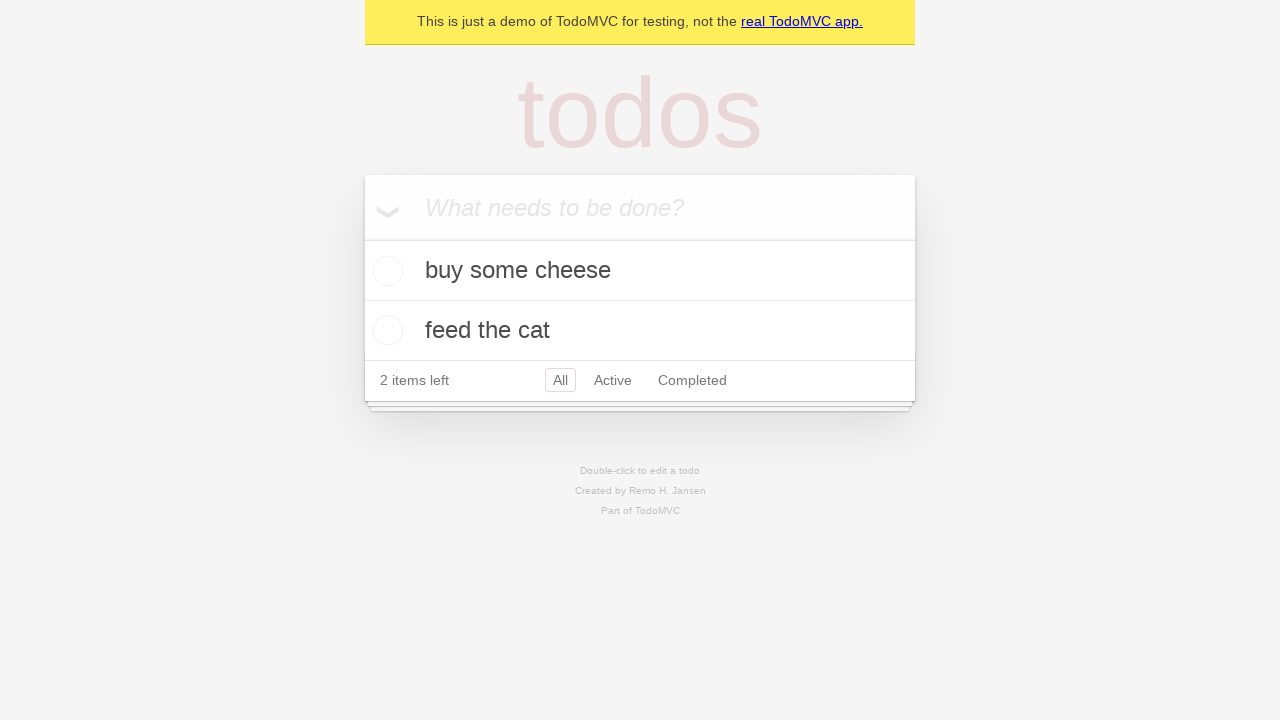

Filled todo input with 'book a doctors appointment' on .new-todo
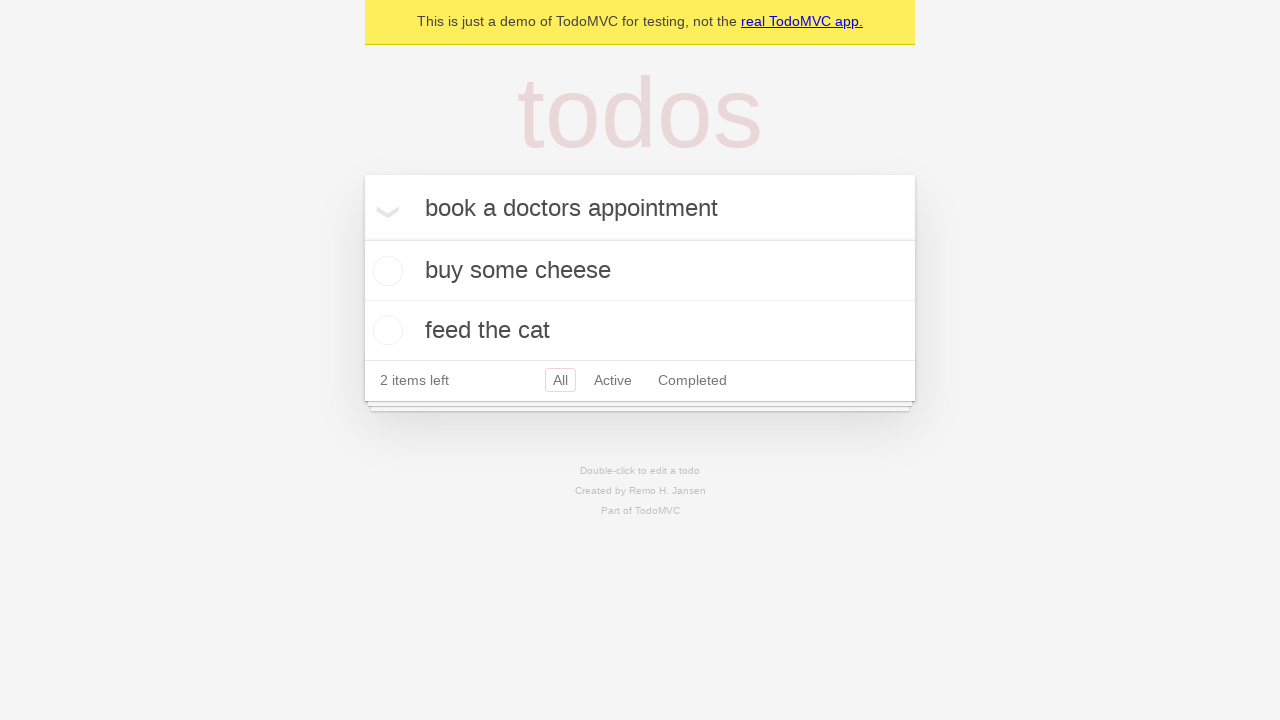

Pressed Enter to add third todo item on .new-todo
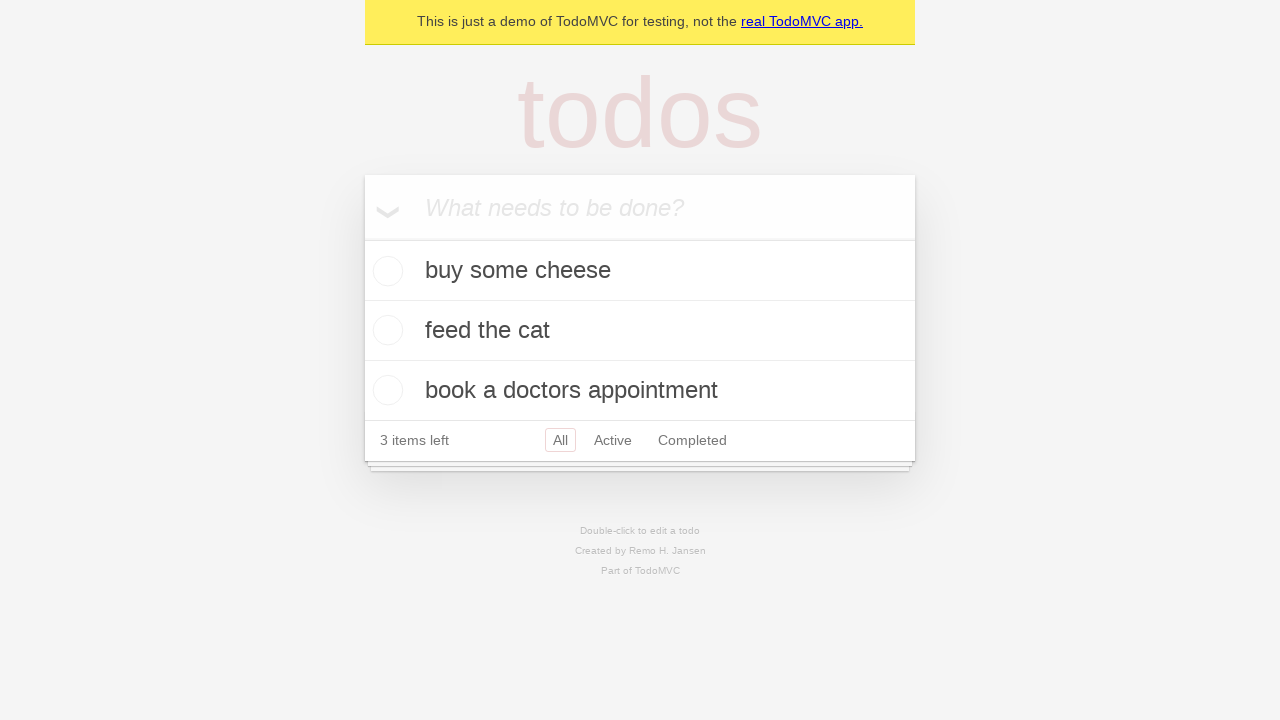

Verified all 3 todo items are displayed in the list
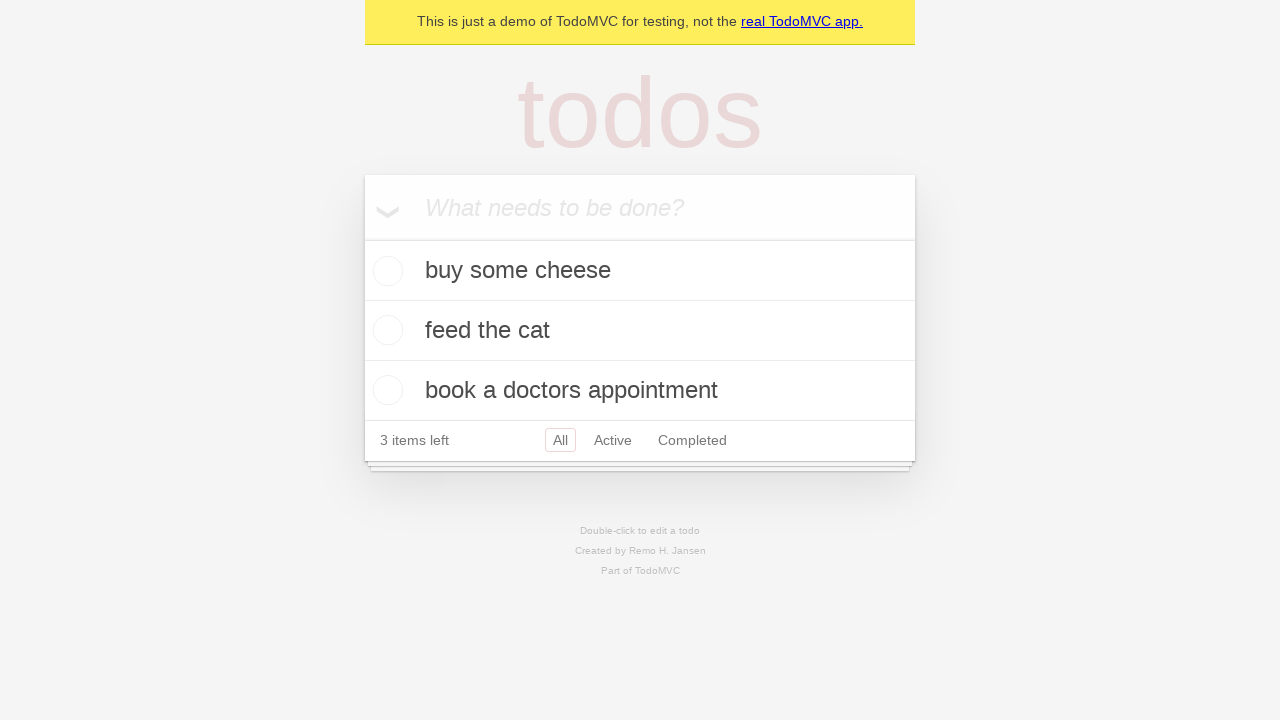

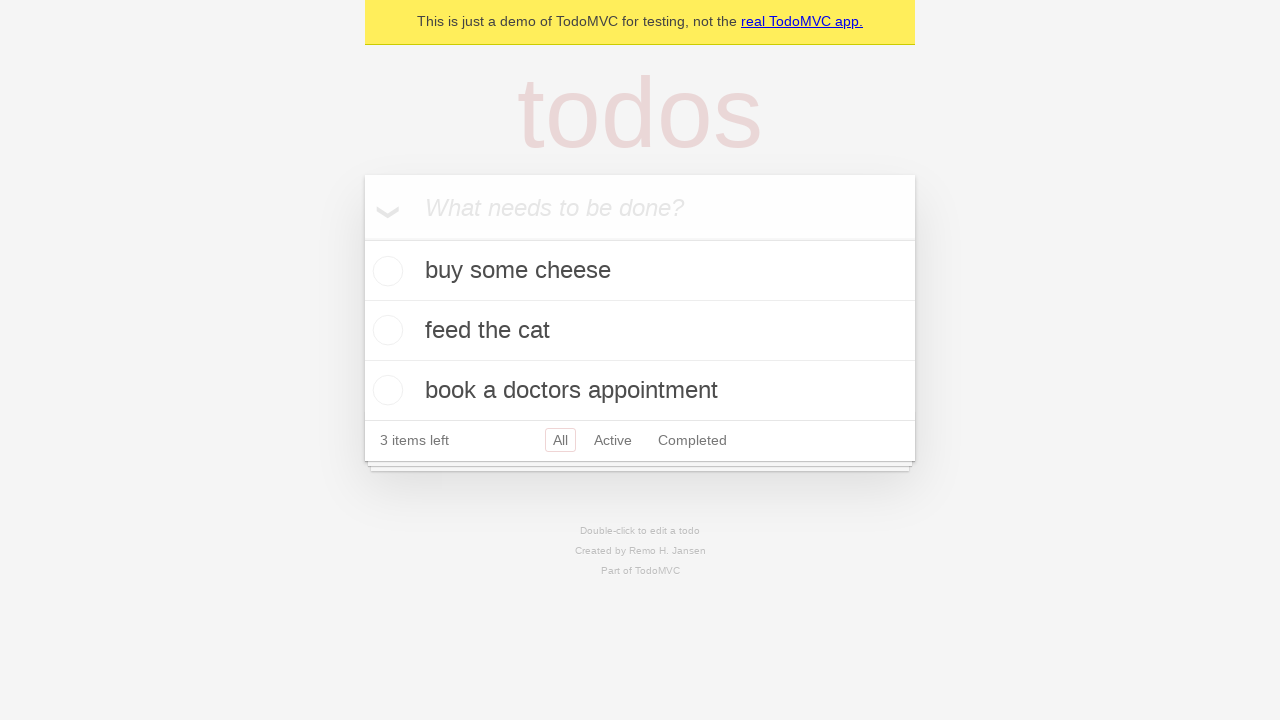